Tests the Add/Remove Elements functionality by clicking the "Add Element" button 5 times to add elements, then clicking each "Delete" button to remove them, verifying the correct count at each step.

Starting URL: https://the-internet.herokuapp.com/add_remove_elements/

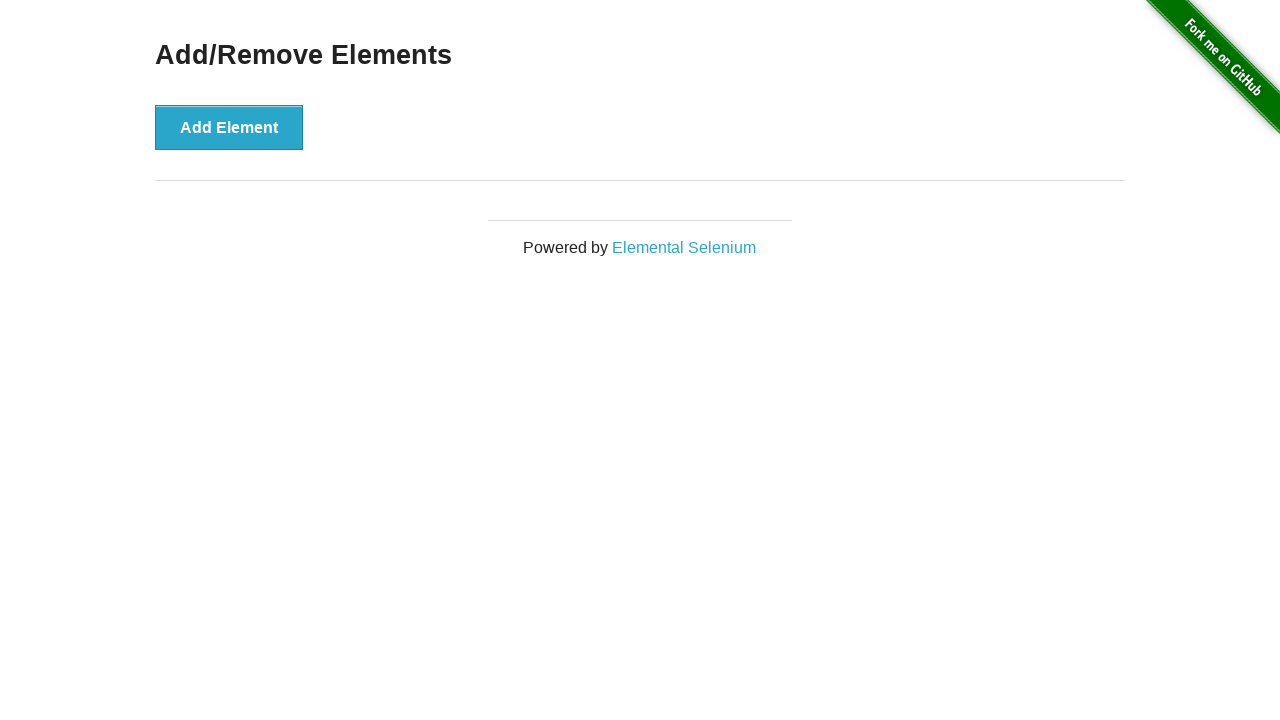

Clicked 'Add Element' button (iteration 1 of 5) at (229, 127) on button[onclick='addElement()']
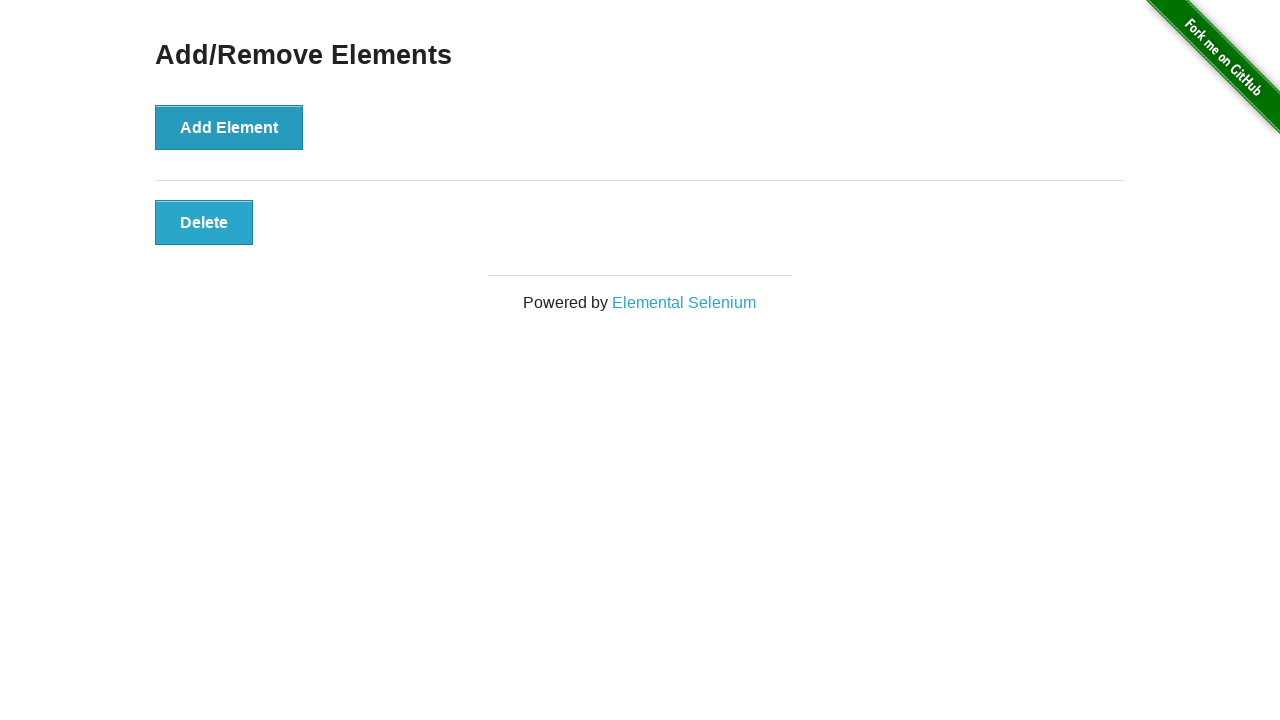

Clicked 'Add Element' button (iteration 2 of 5) at (229, 127) on button[onclick='addElement()']
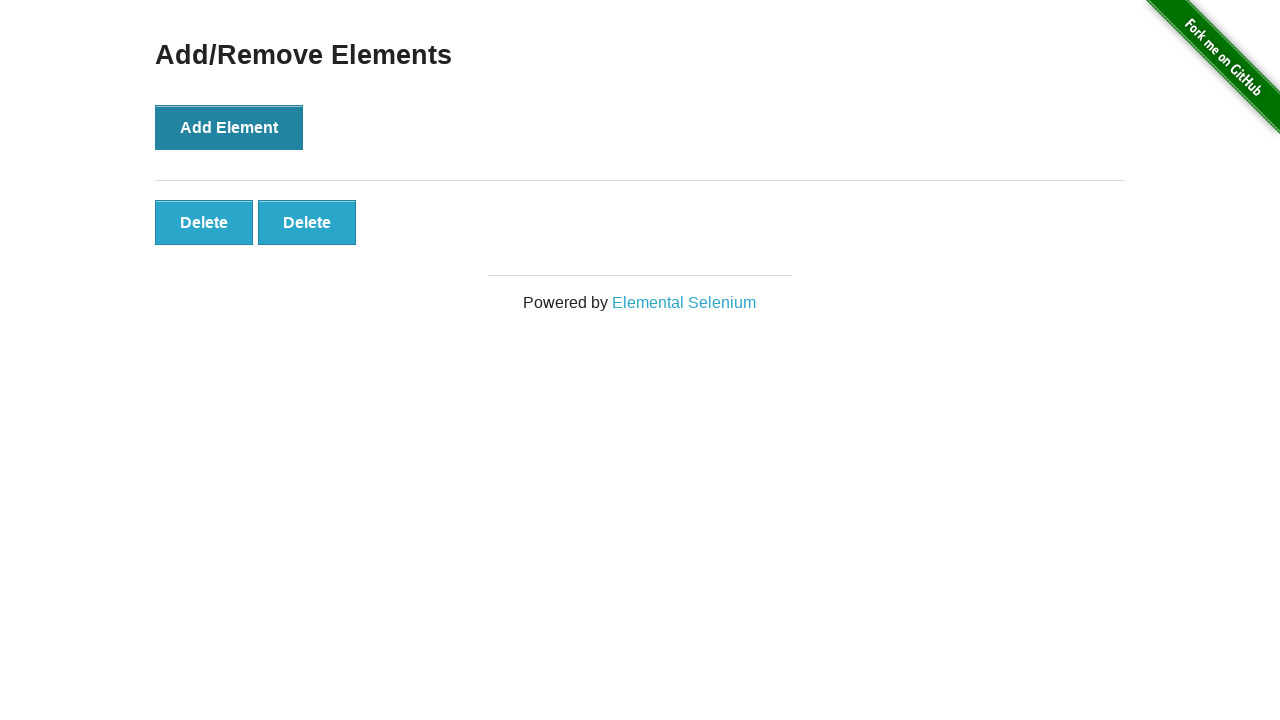

Clicked 'Add Element' button (iteration 3 of 5) at (229, 127) on button[onclick='addElement()']
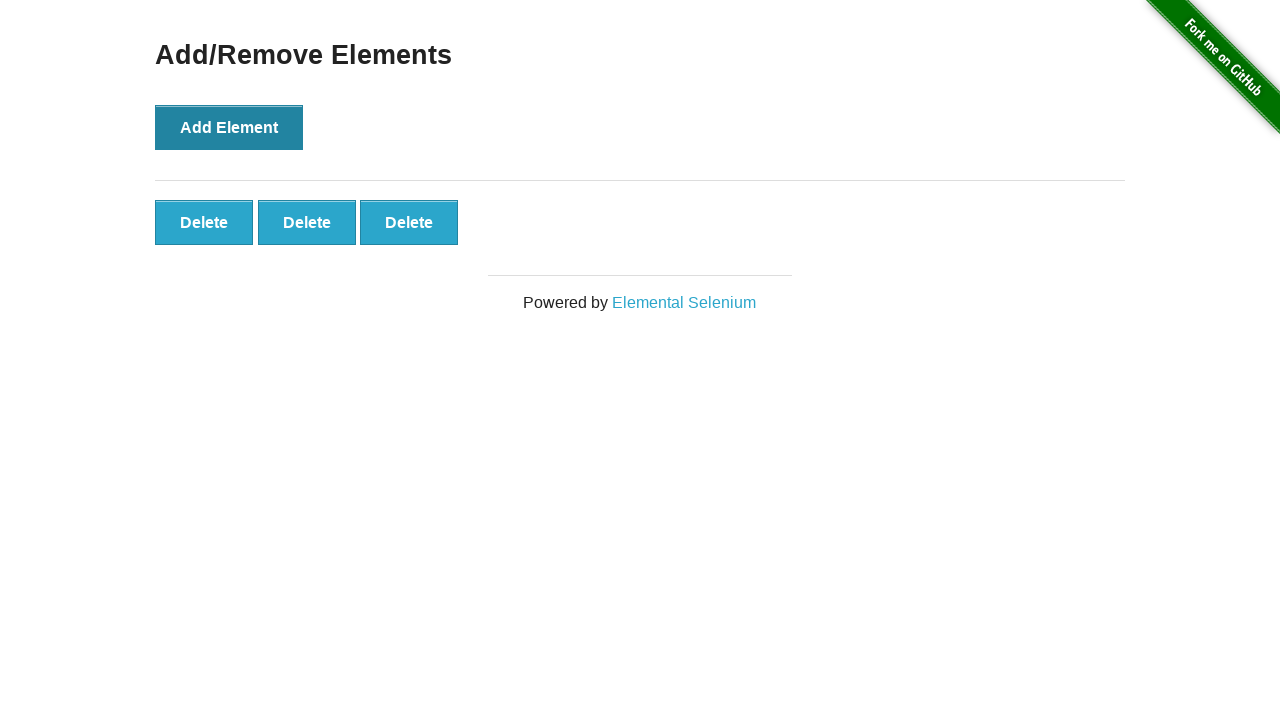

Clicked 'Add Element' button (iteration 4 of 5) at (229, 127) on button[onclick='addElement()']
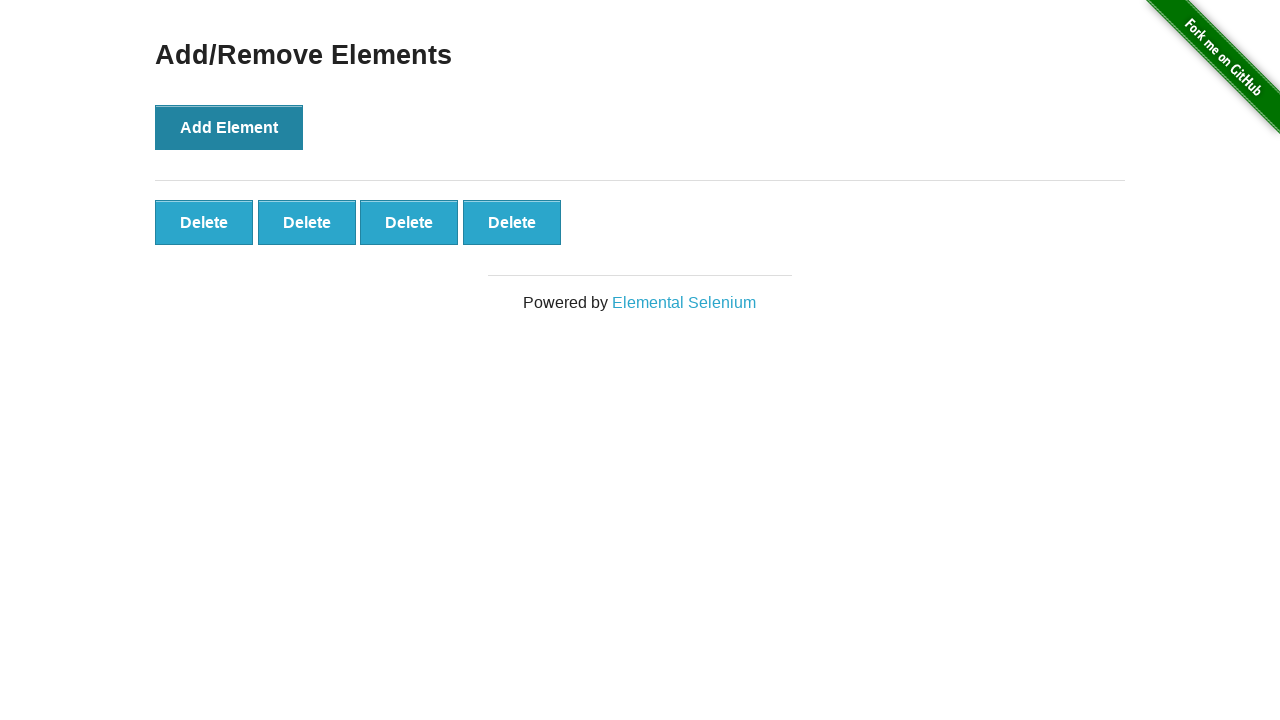

Clicked 'Add Element' button (iteration 5 of 5) at (229, 127) on button[onclick='addElement()']
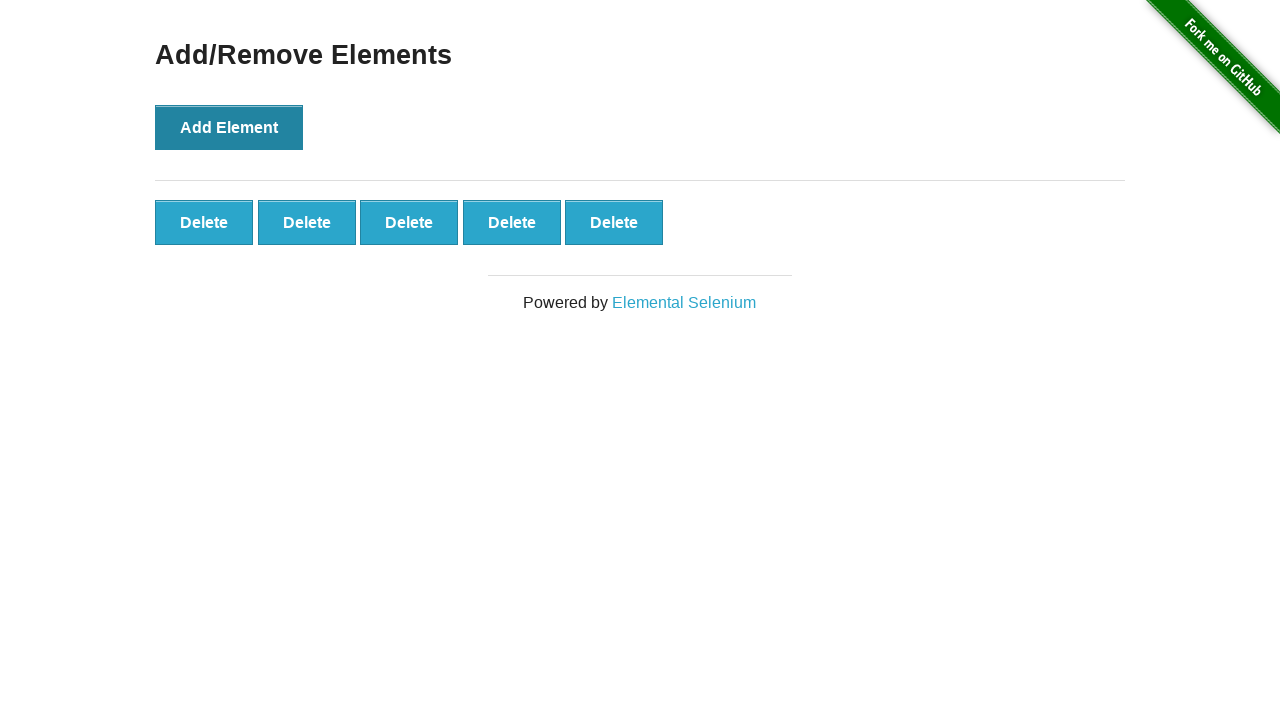

Located all delete buttons after adding elements
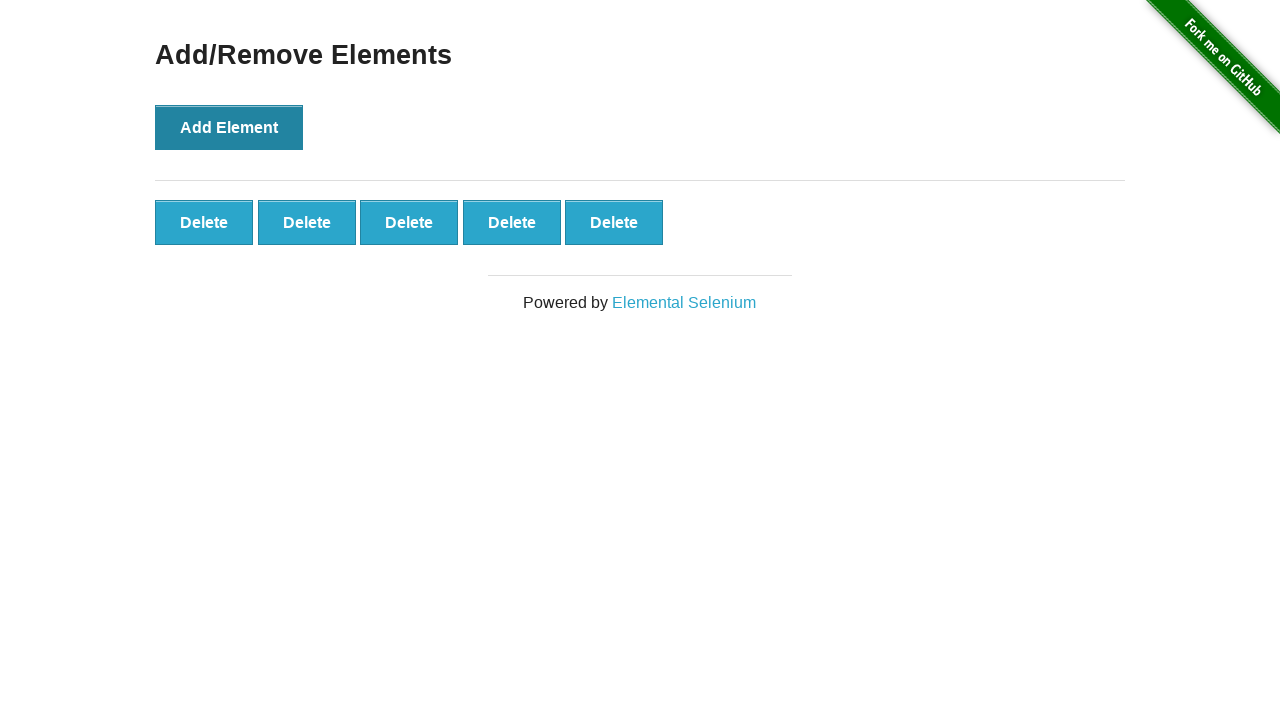

Verified that 5 delete buttons are present
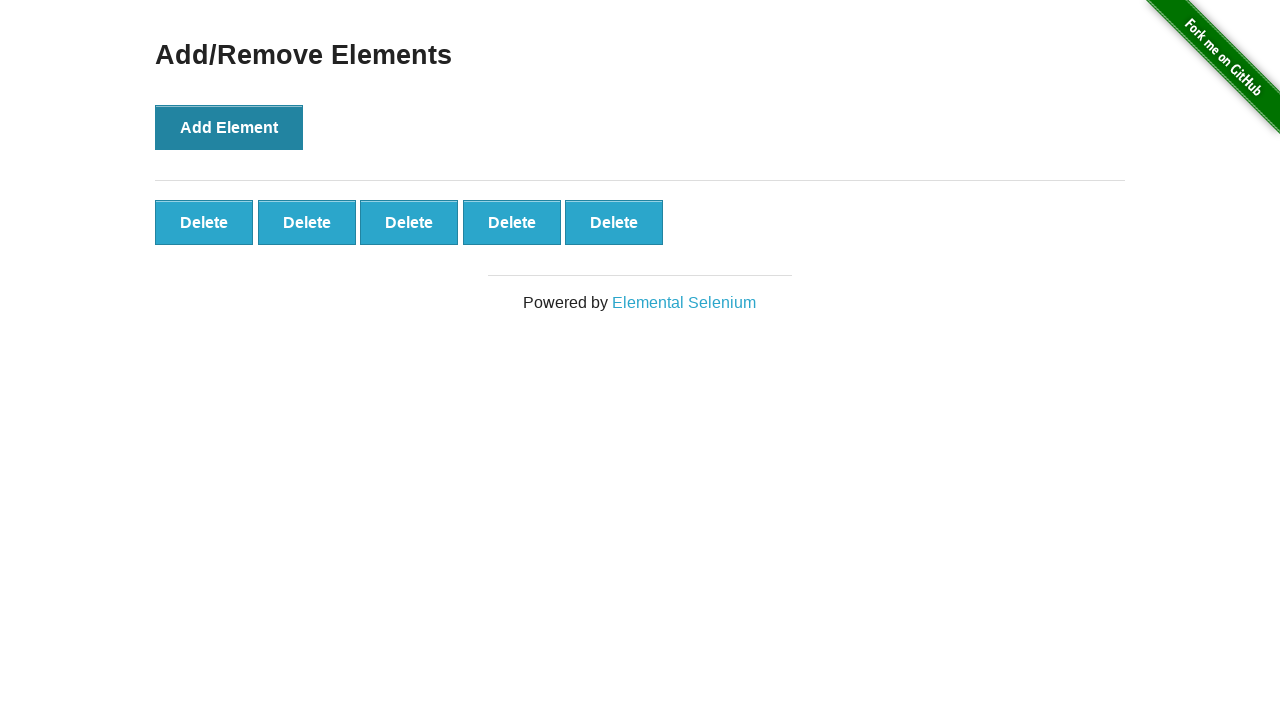

Clicked delete button to remove element (remaining should be 4) at (614, 222) on .added-manually >> nth=-1
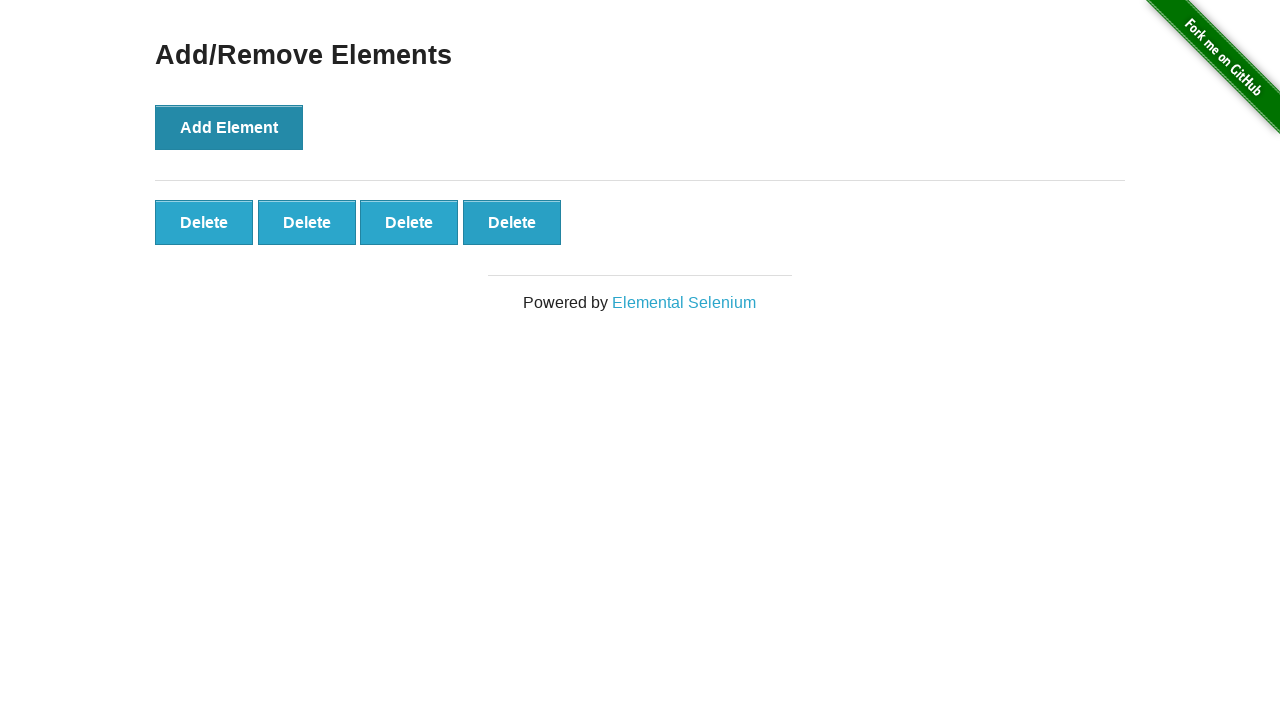

Counted remaining delete buttons
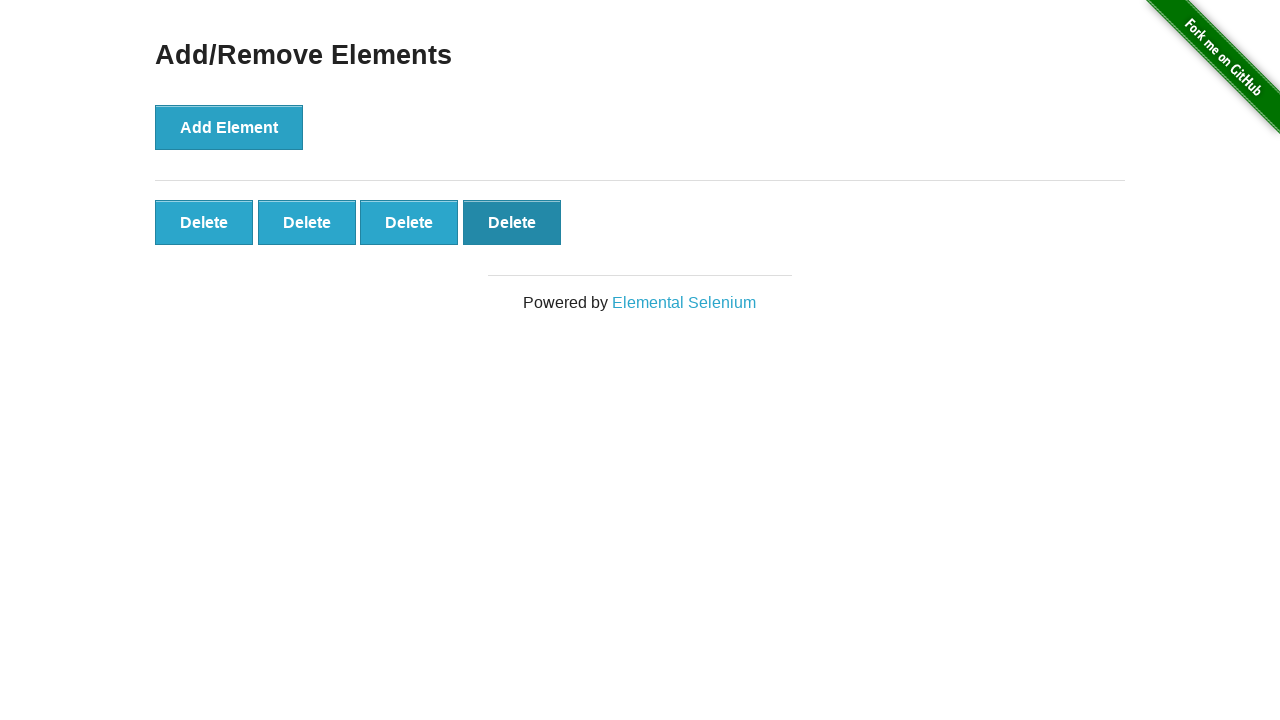

Verified 4 delete buttons remain after deletion
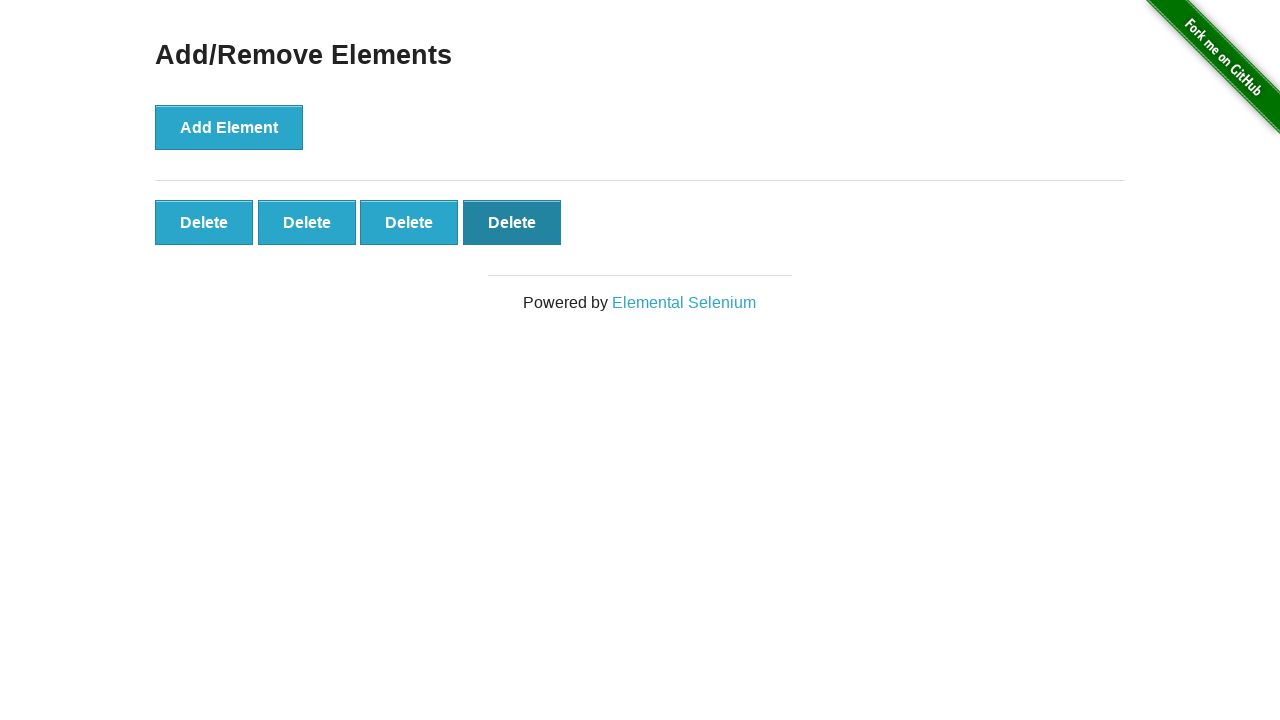

Clicked delete button to remove element (remaining should be 3) at (512, 222) on .added-manually >> nth=-1
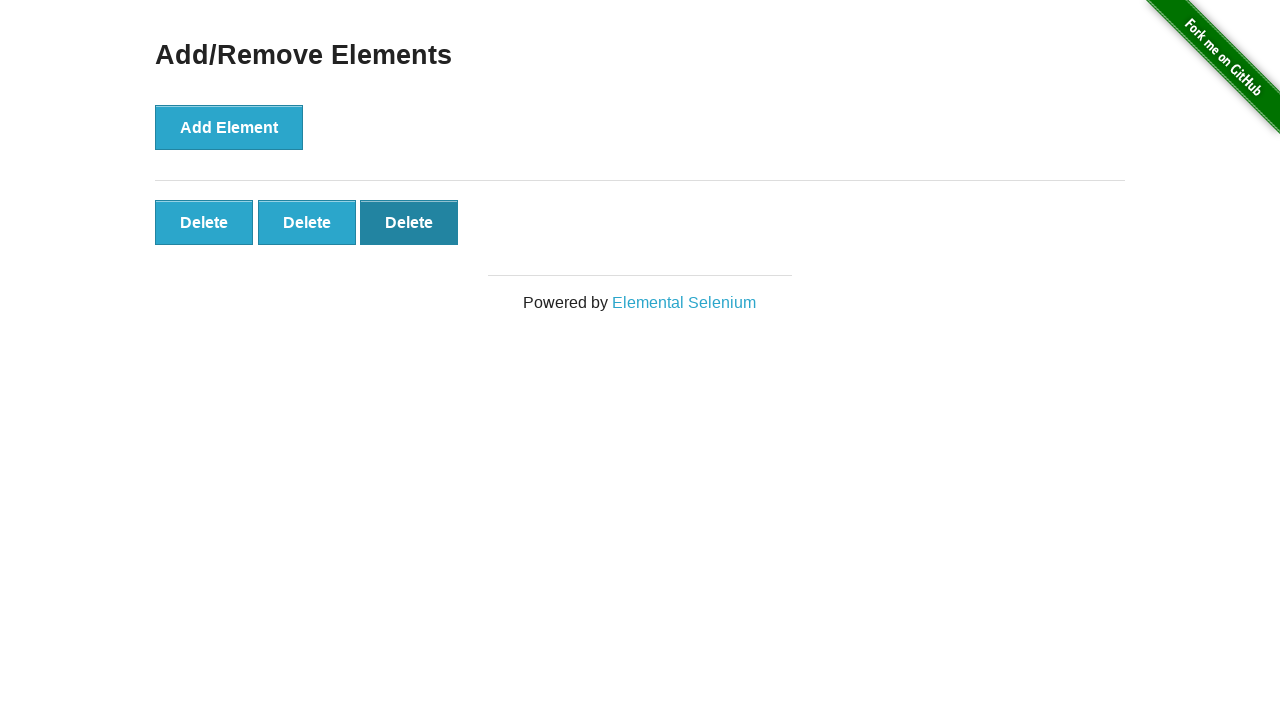

Counted remaining delete buttons
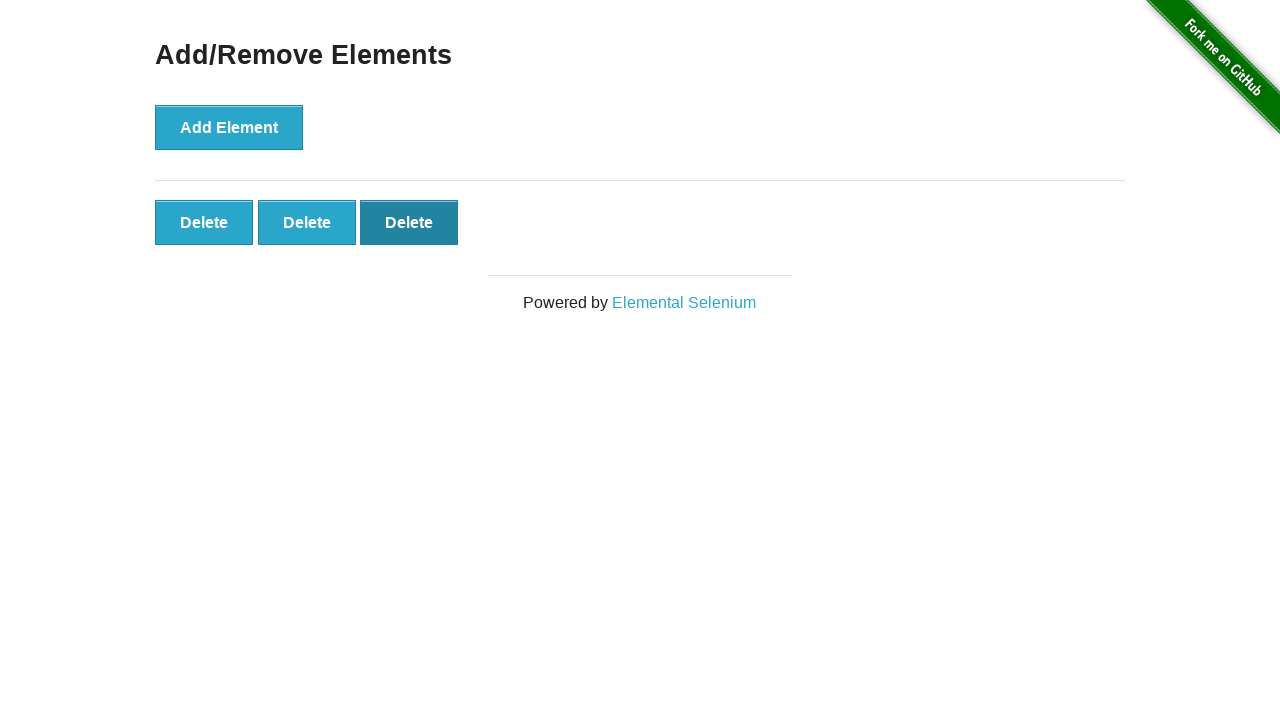

Verified 3 delete buttons remain after deletion
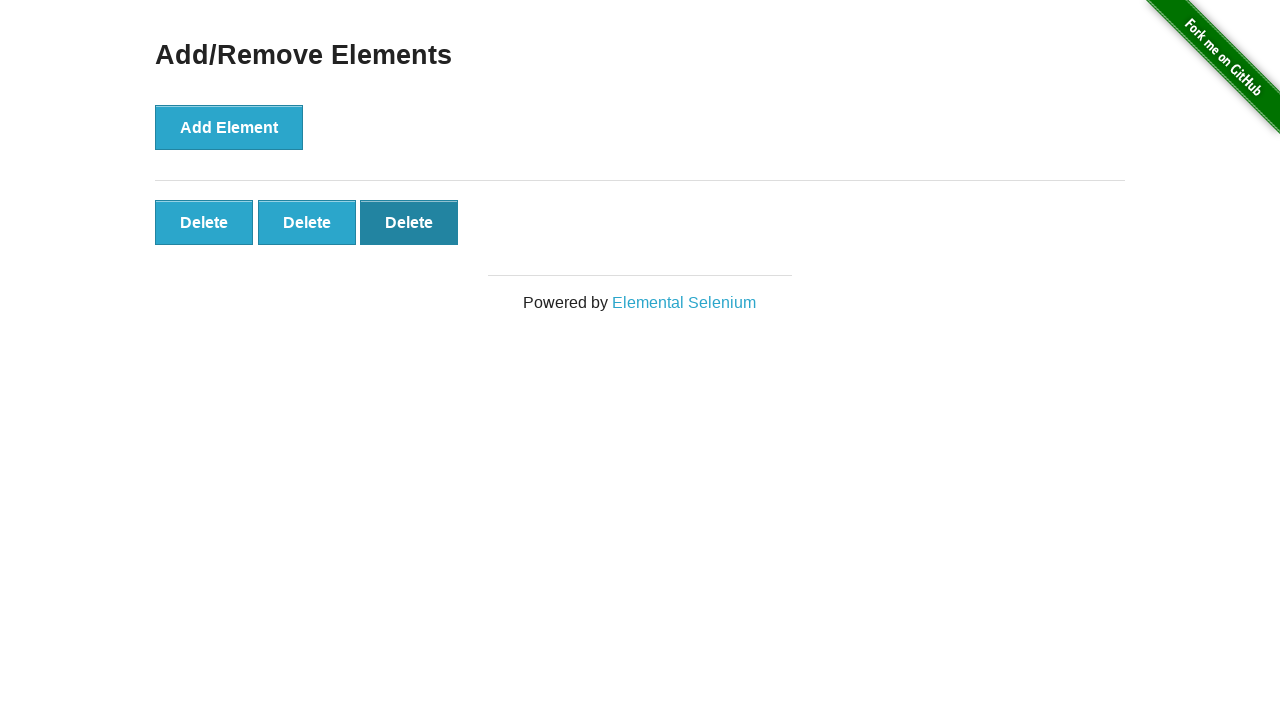

Clicked delete button to remove element (remaining should be 2) at (409, 222) on .added-manually >> nth=-1
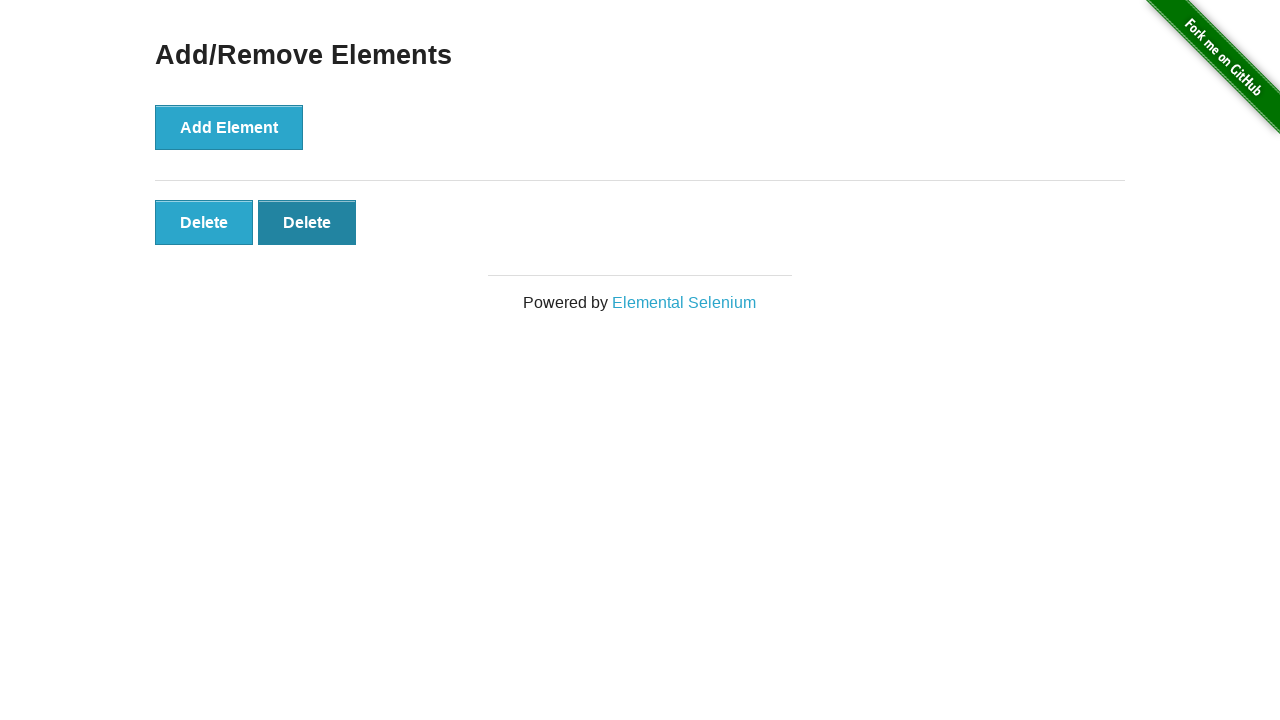

Counted remaining delete buttons
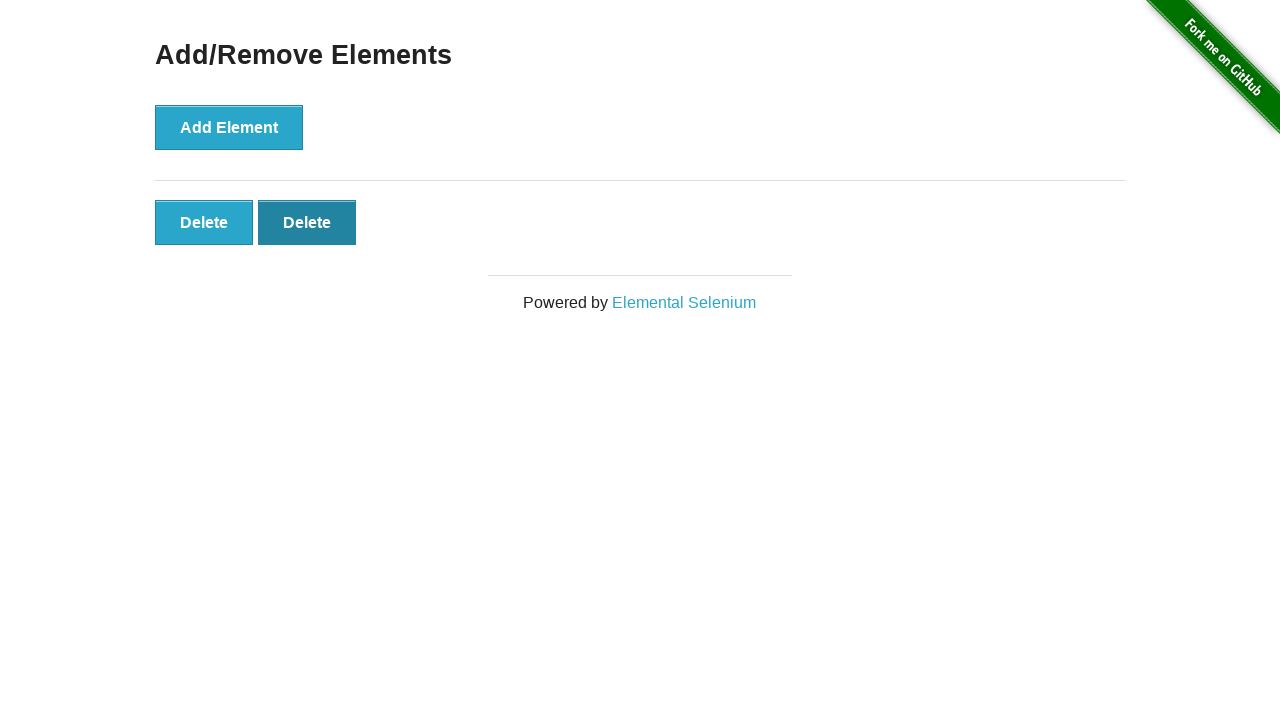

Verified 2 delete buttons remain after deletion
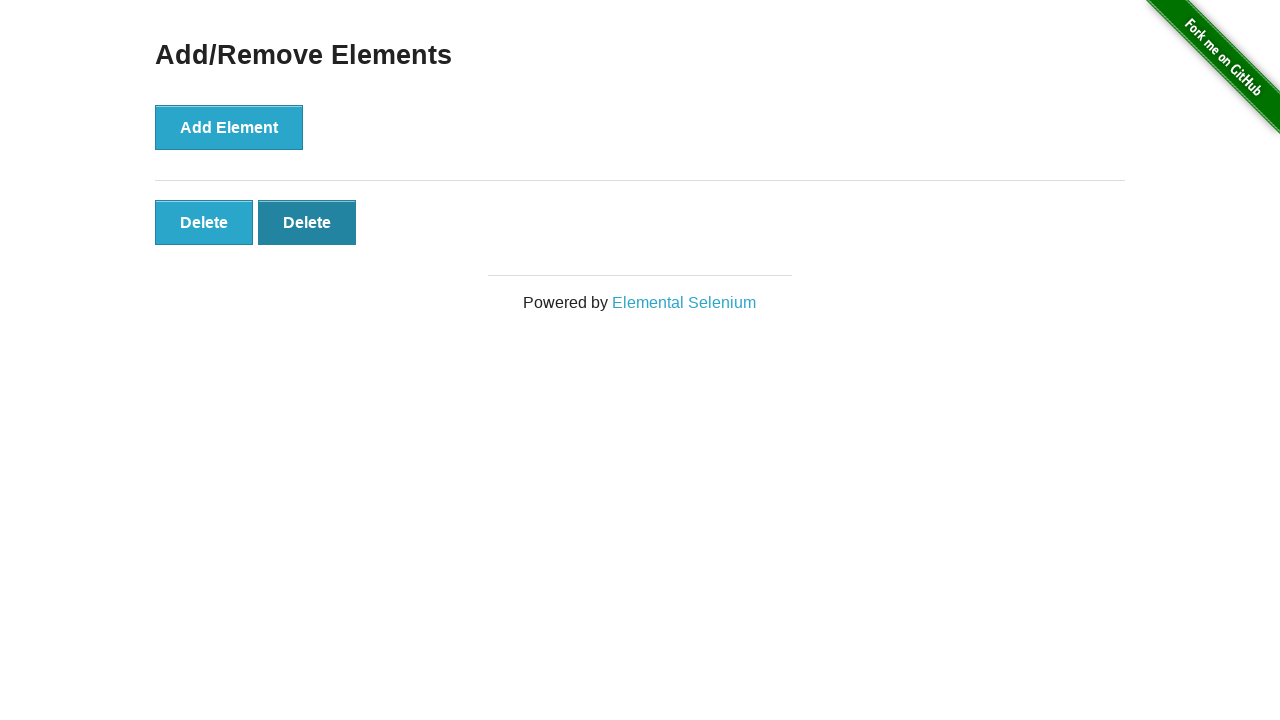

Clicked delete button to remove element (remaining should be 1) at (307, 222) on .added-manually >> nth=-1
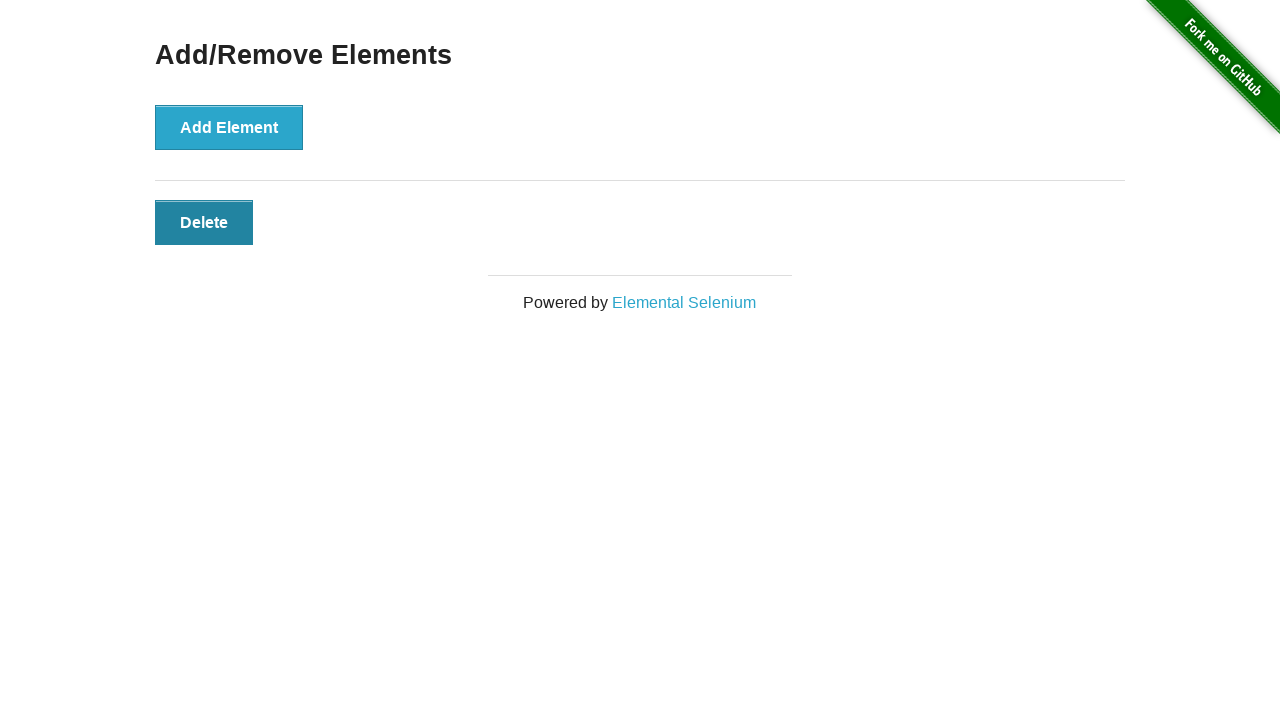

Counted remaining delete buttons
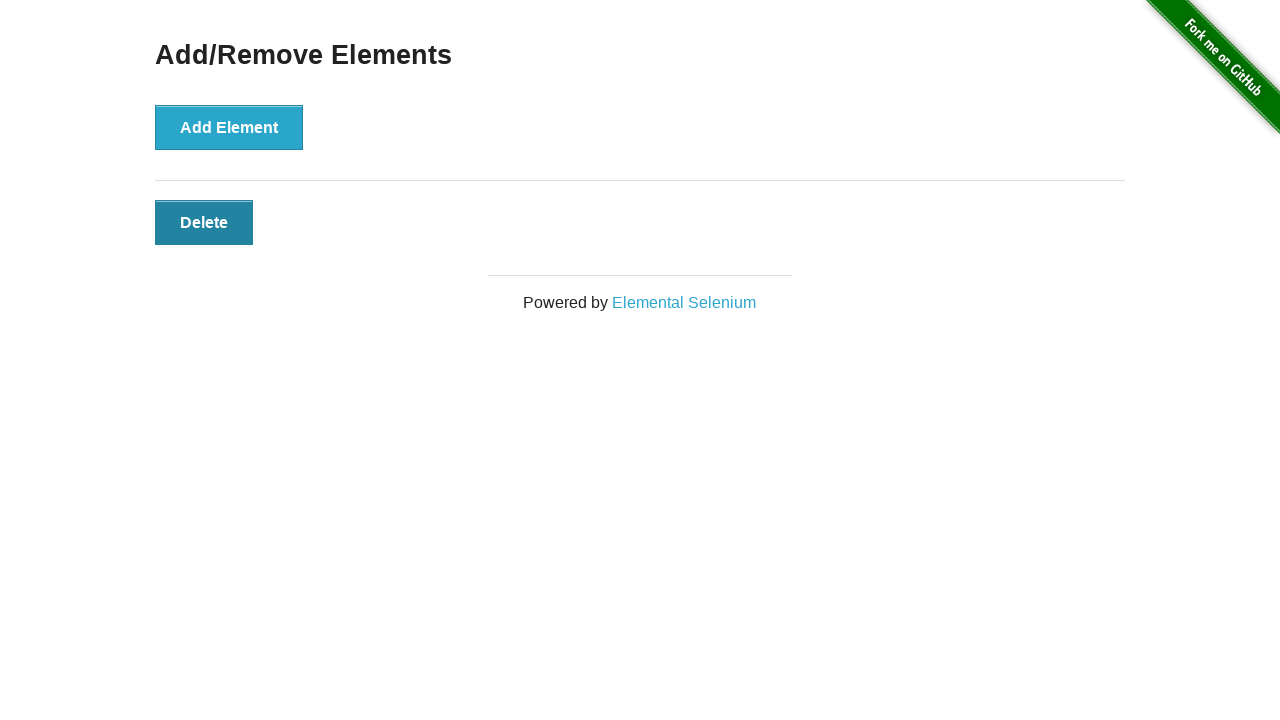

Verified 1 delete buttons remain after deletion
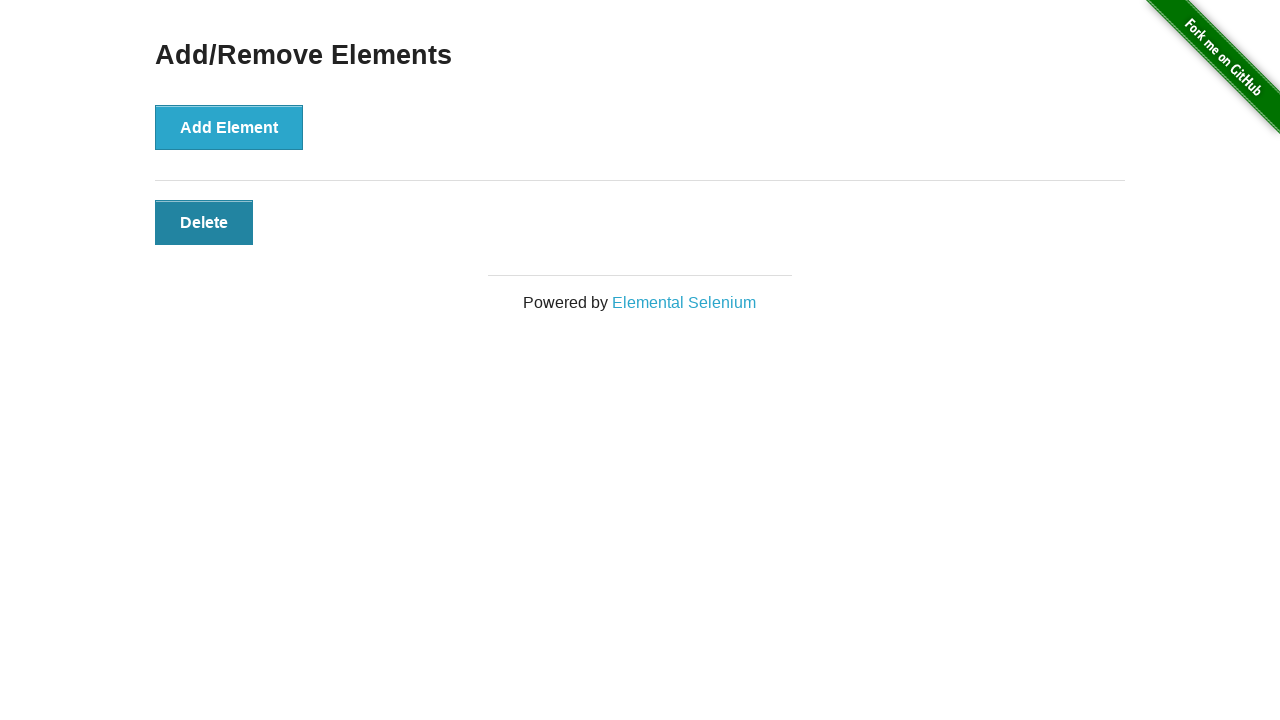

Clicked delete button to remove element (remaining should be 0) at (204, 222) on .added-manually >> nth=-1
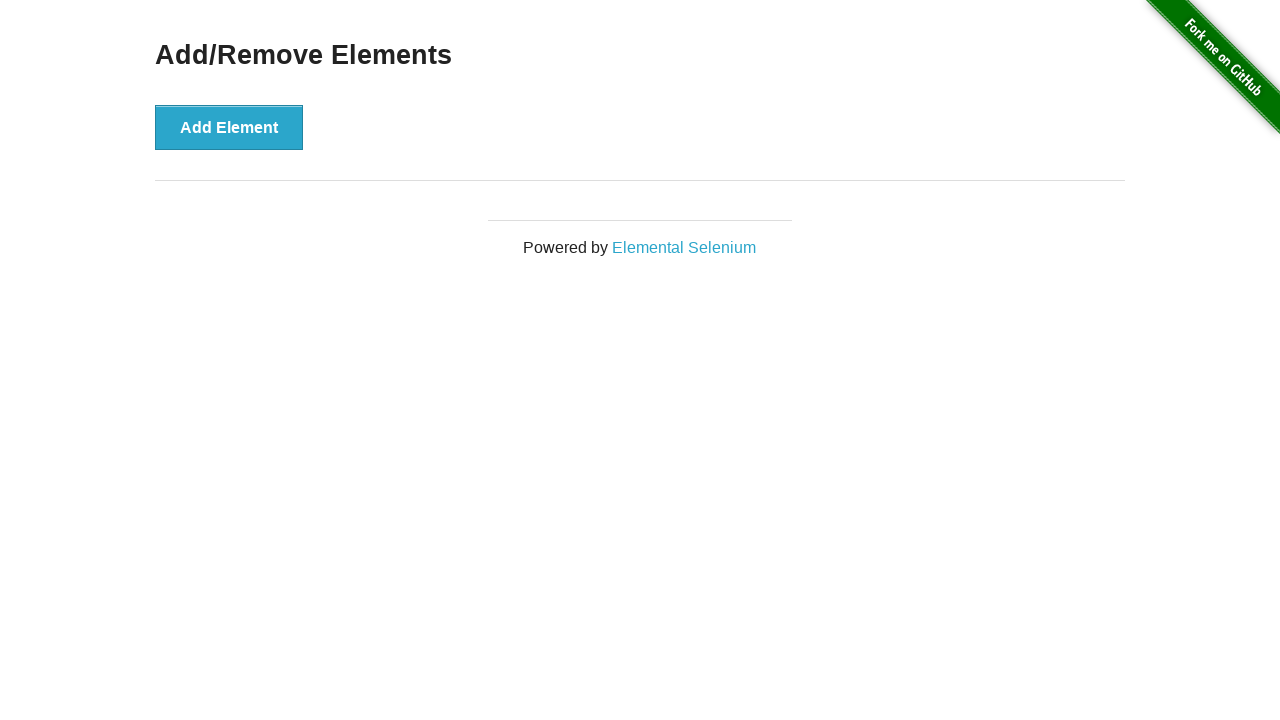

Counted remaining delete buttons
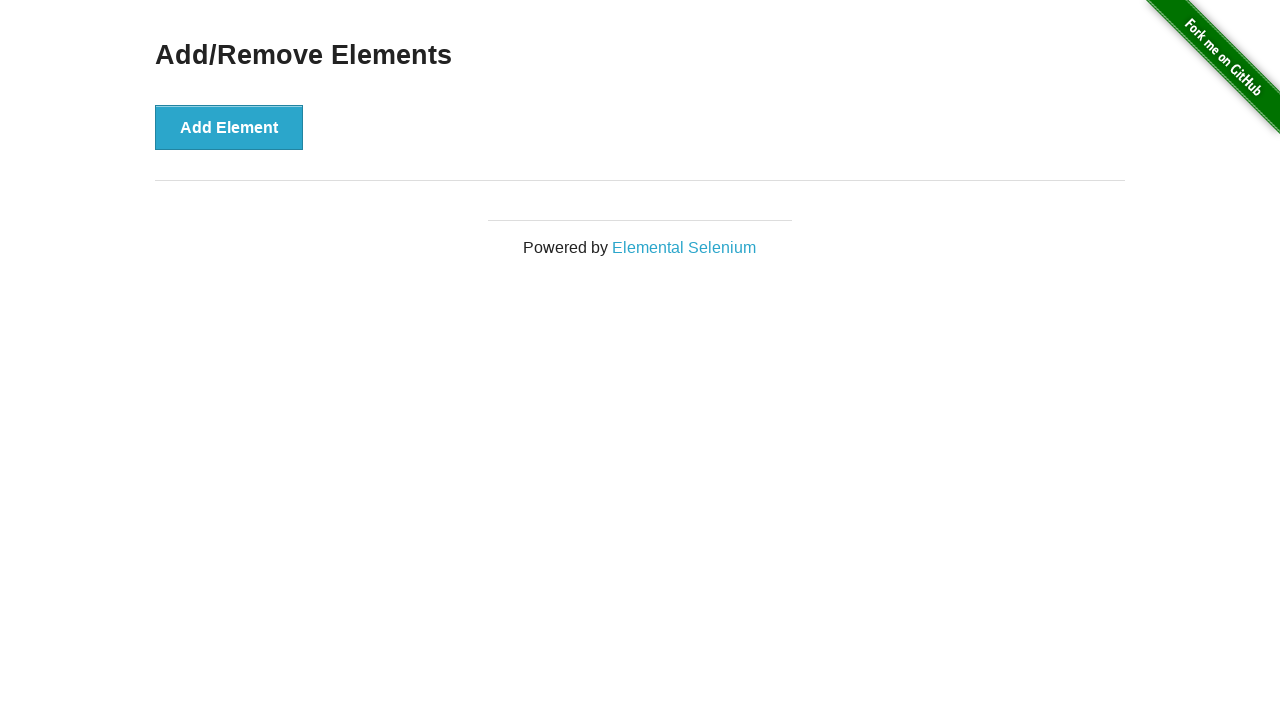

Verified 0 delete buttons remain after deletion
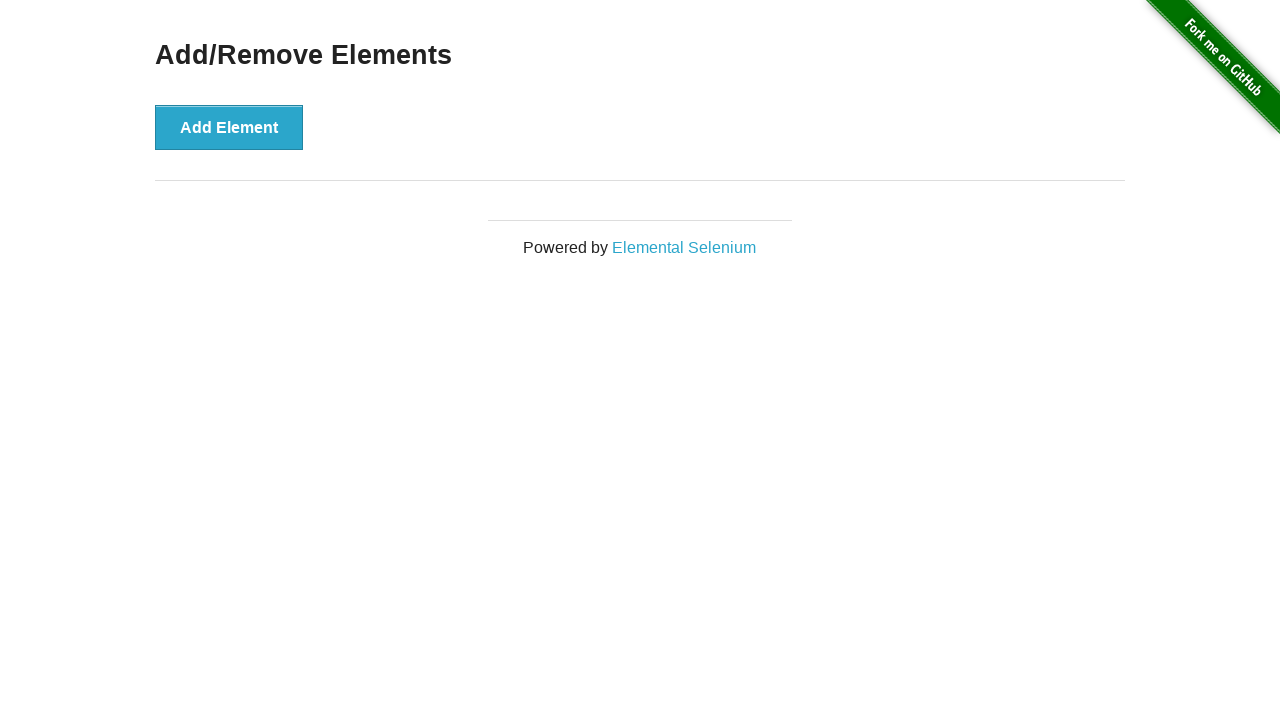

Counted final delete buttons to verify all were removed
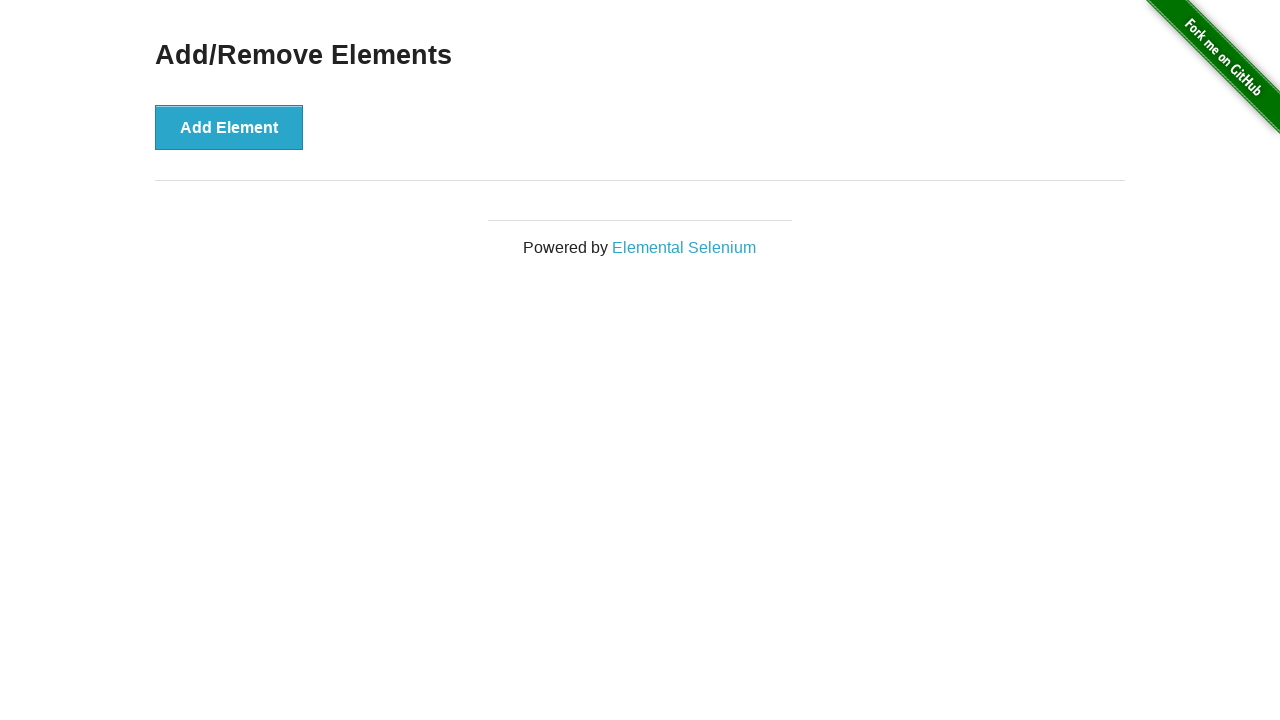

Verified that all delete buttons have been successfully removed
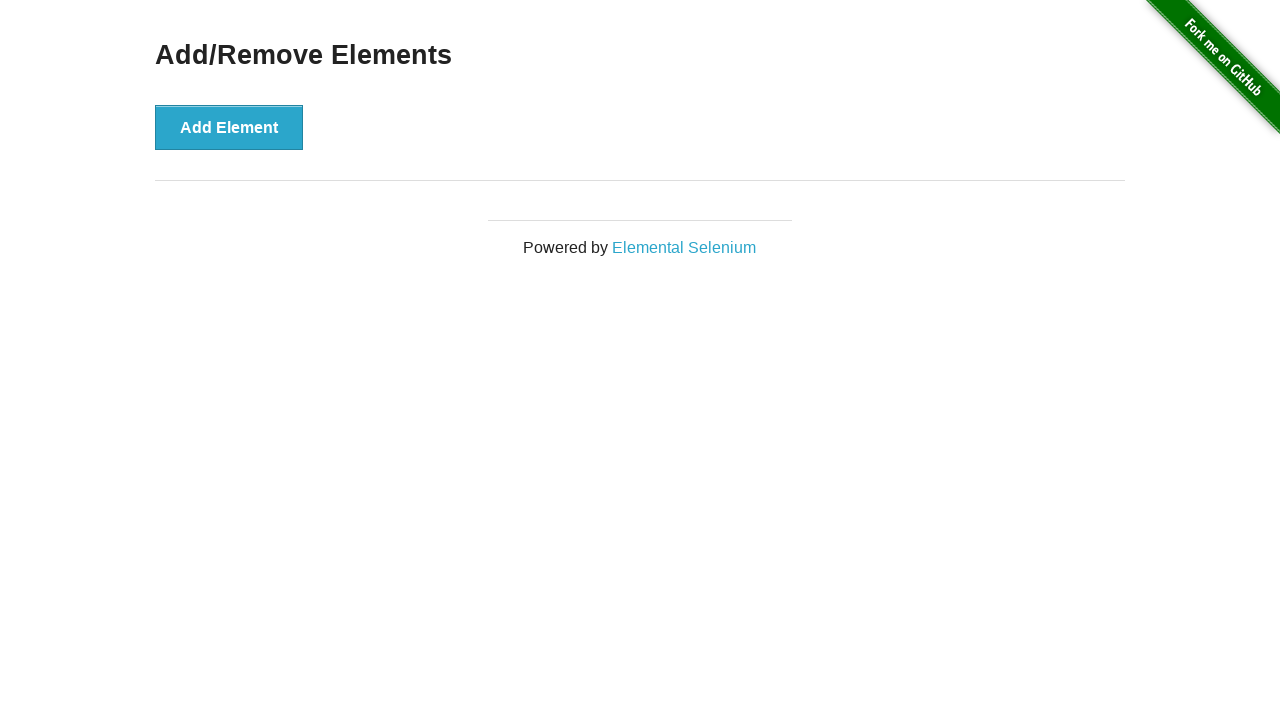

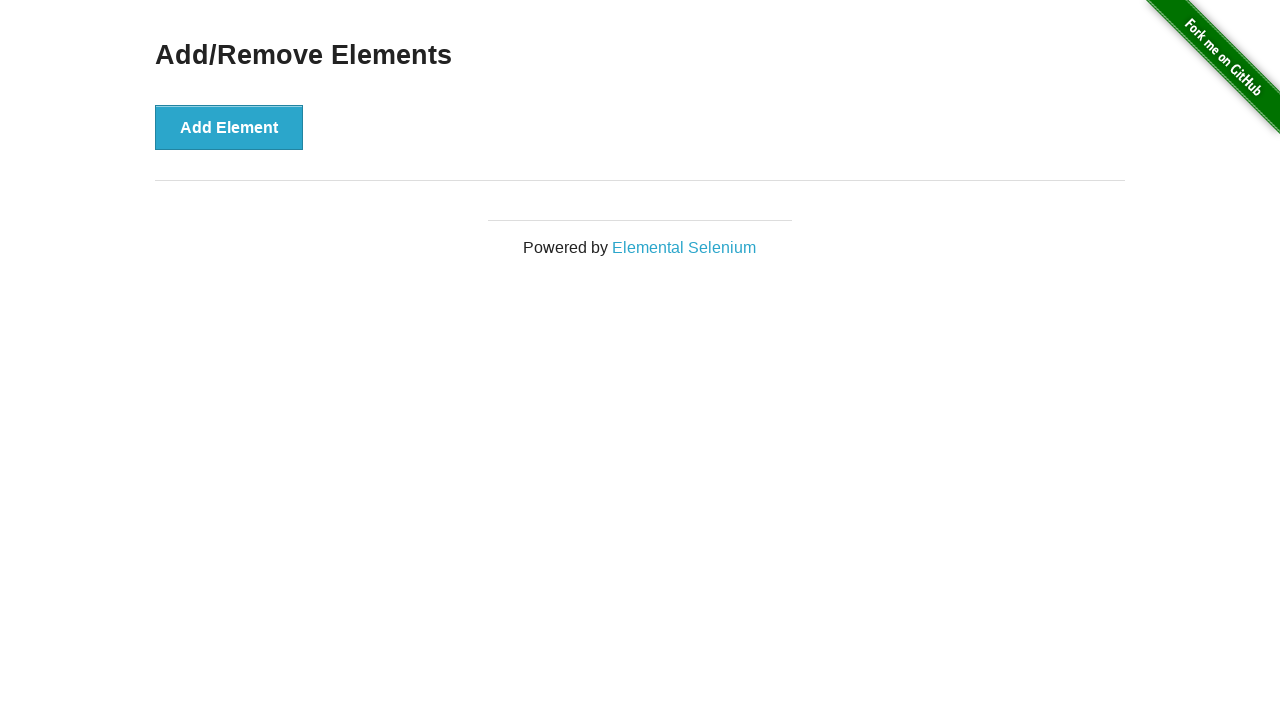